Tests registration form validation with empty data fields to verify error messages appear for all required fields

Starting URL: https://alada.vn/tai-khoan/dang-ky.html

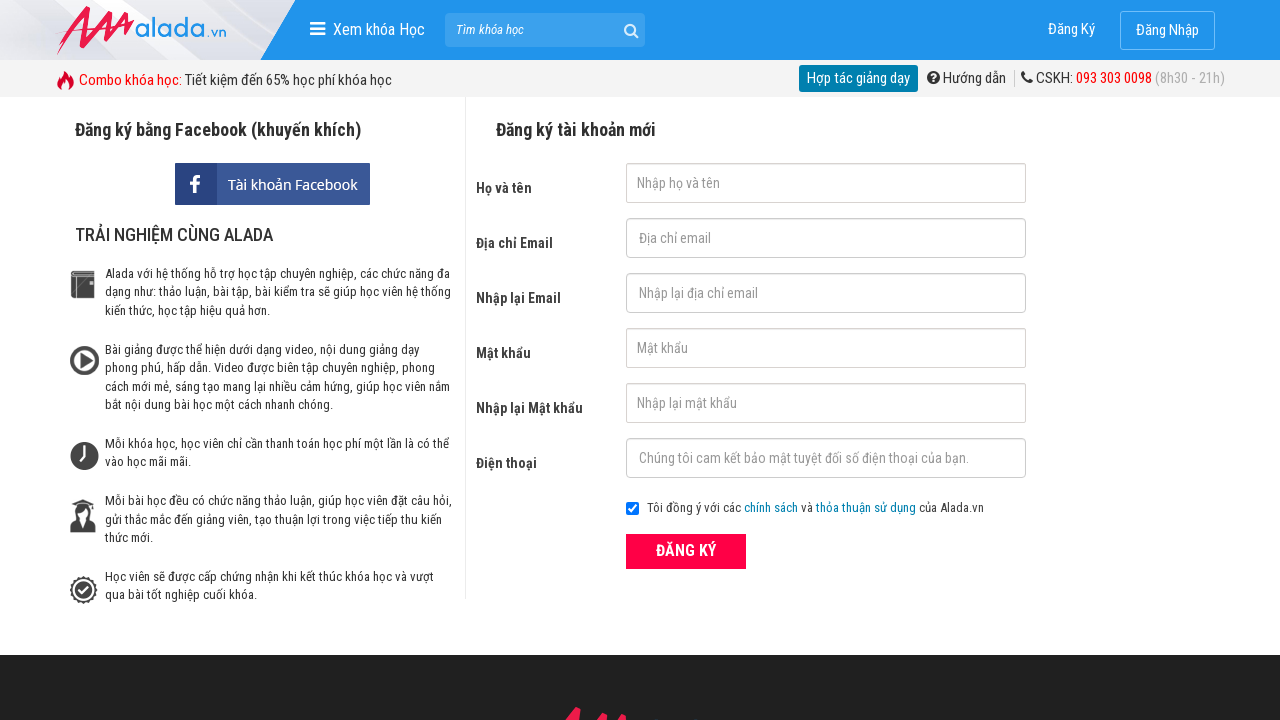

Cleared first name field on input#txtFirstname
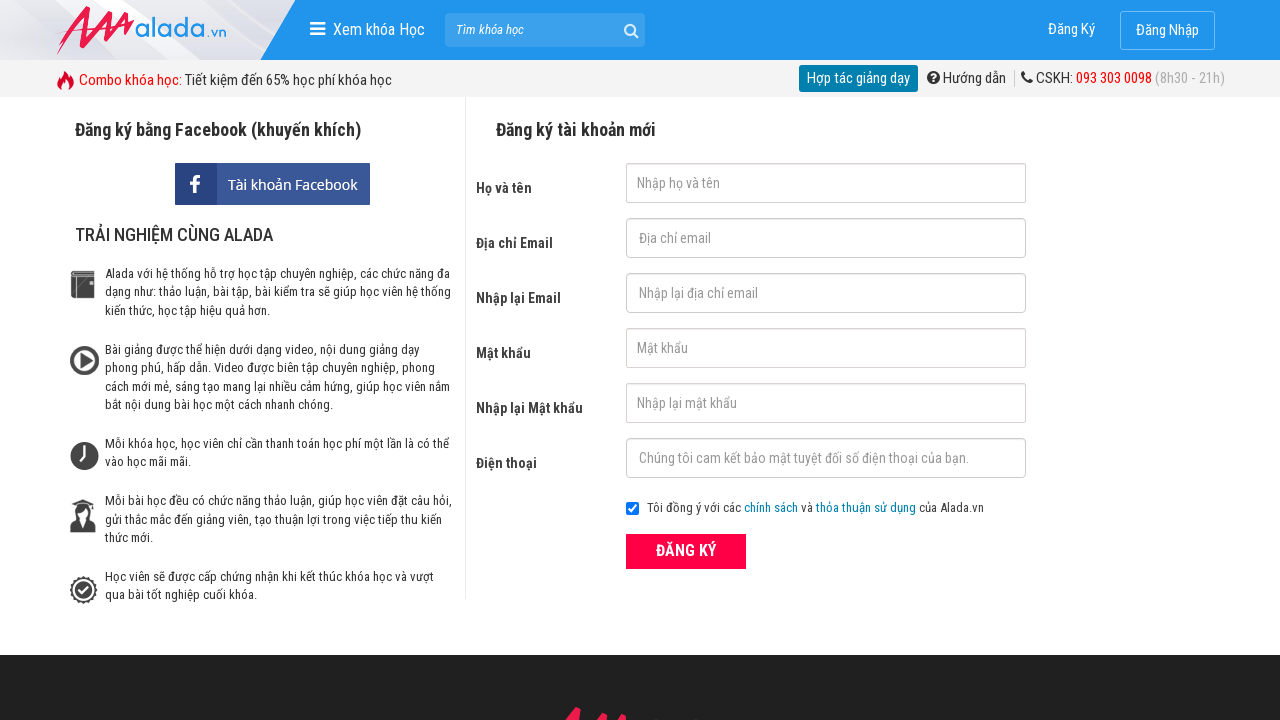

Cleared email field on input#txtEmail
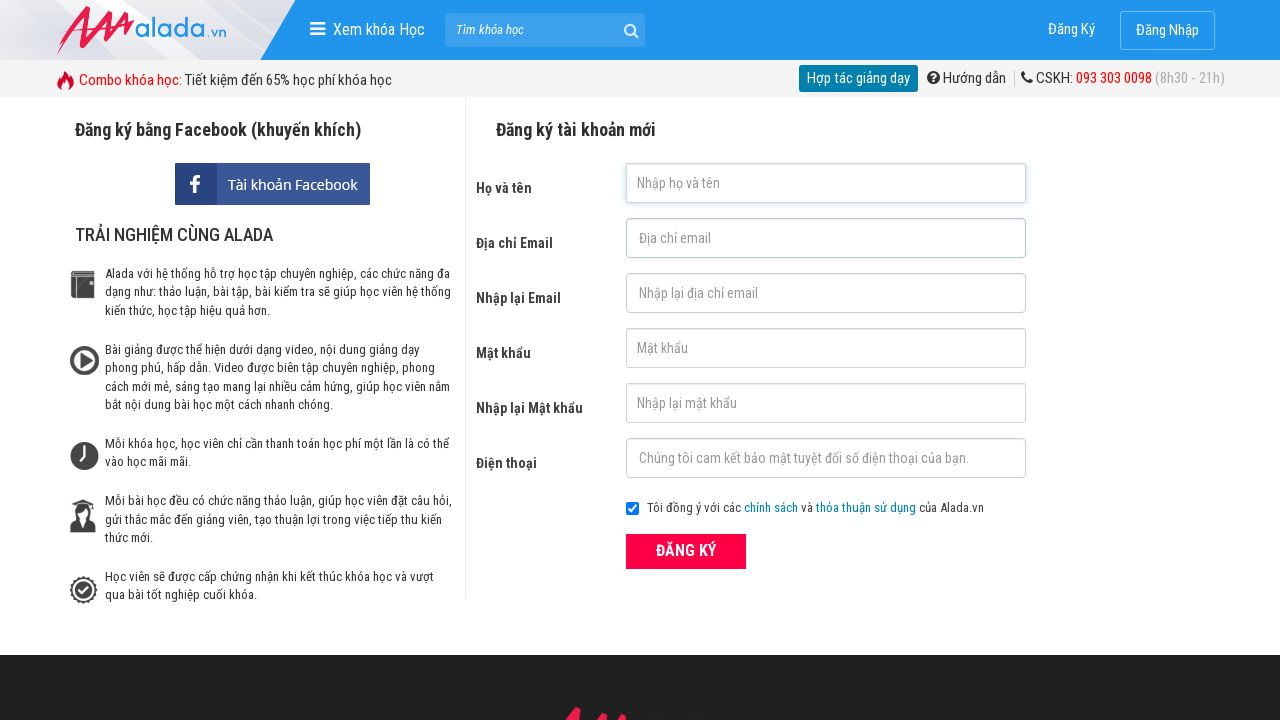

Cleared confirm email field on input#txtCEmail
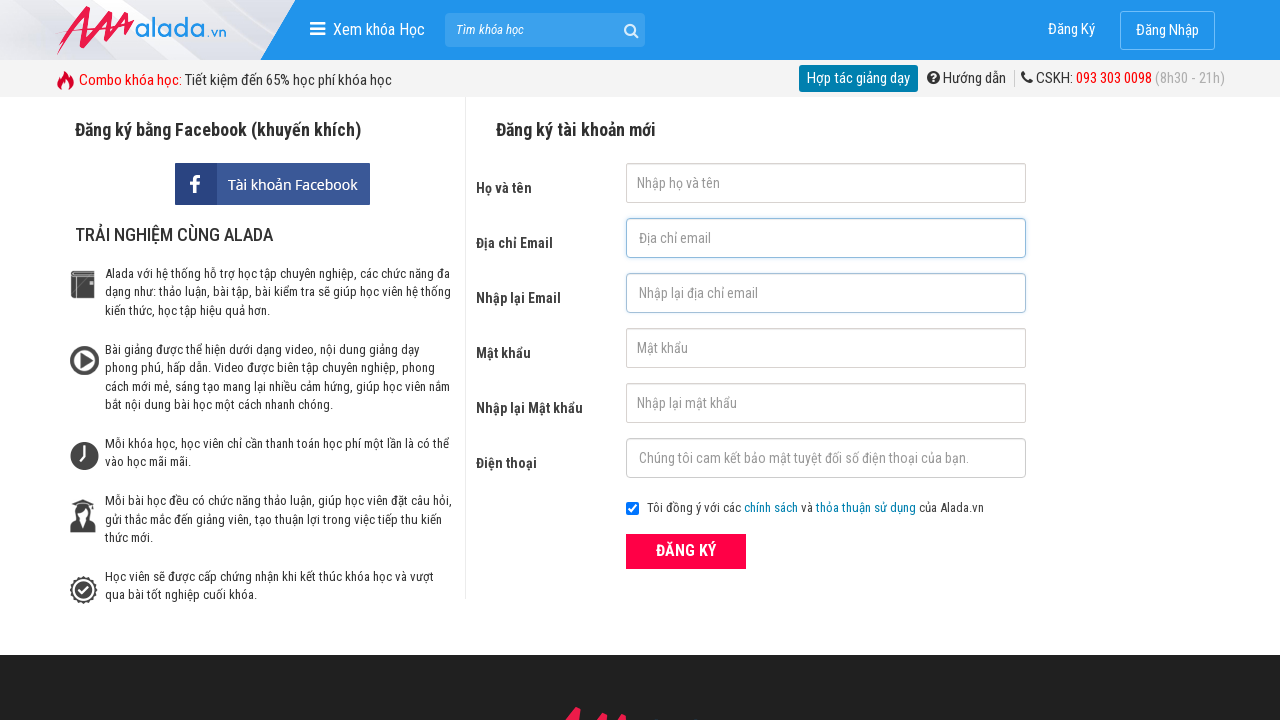

Cleared password field on input#txtPassword
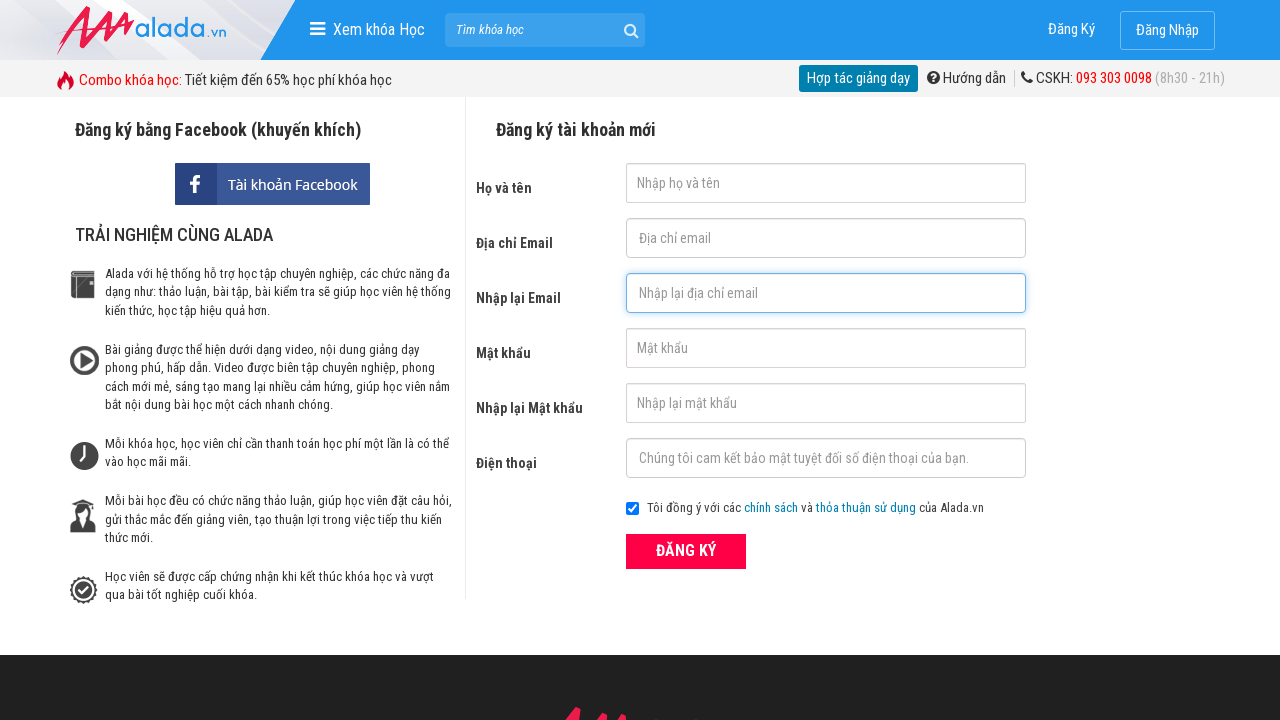

Cleared confirm password field on input#txtCPassword
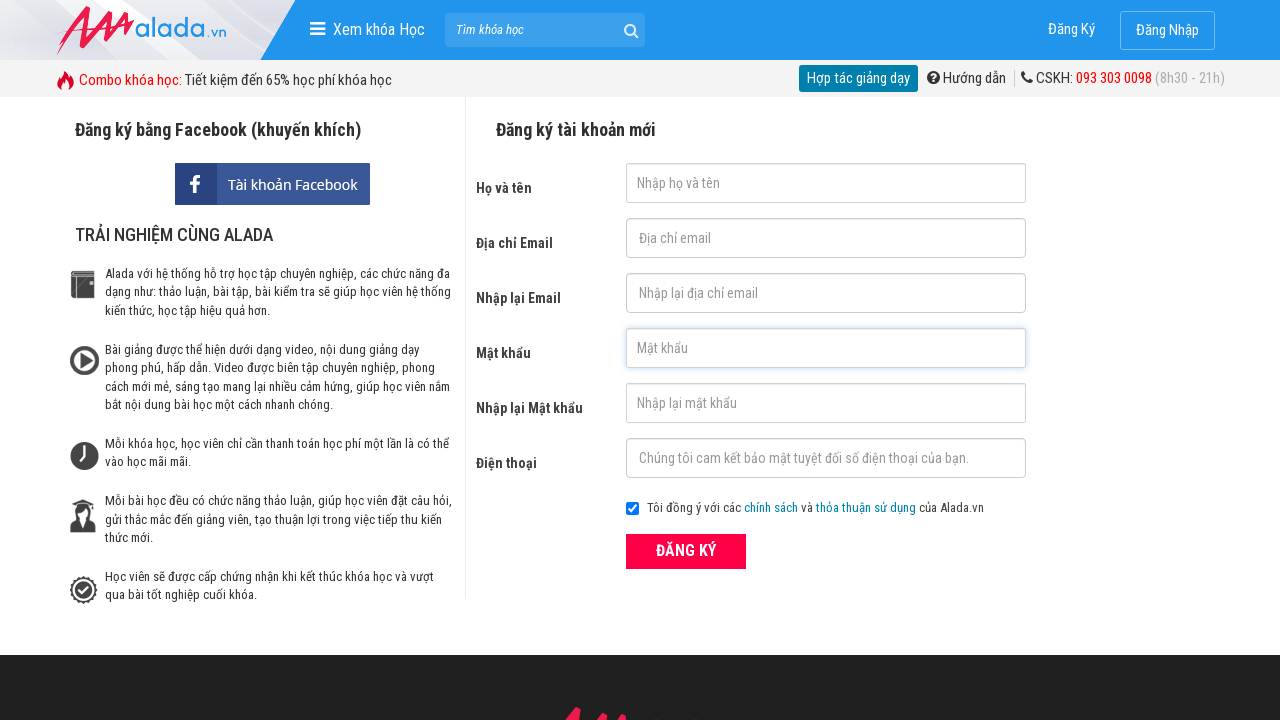

Cleared phone number field on input#txtPhone
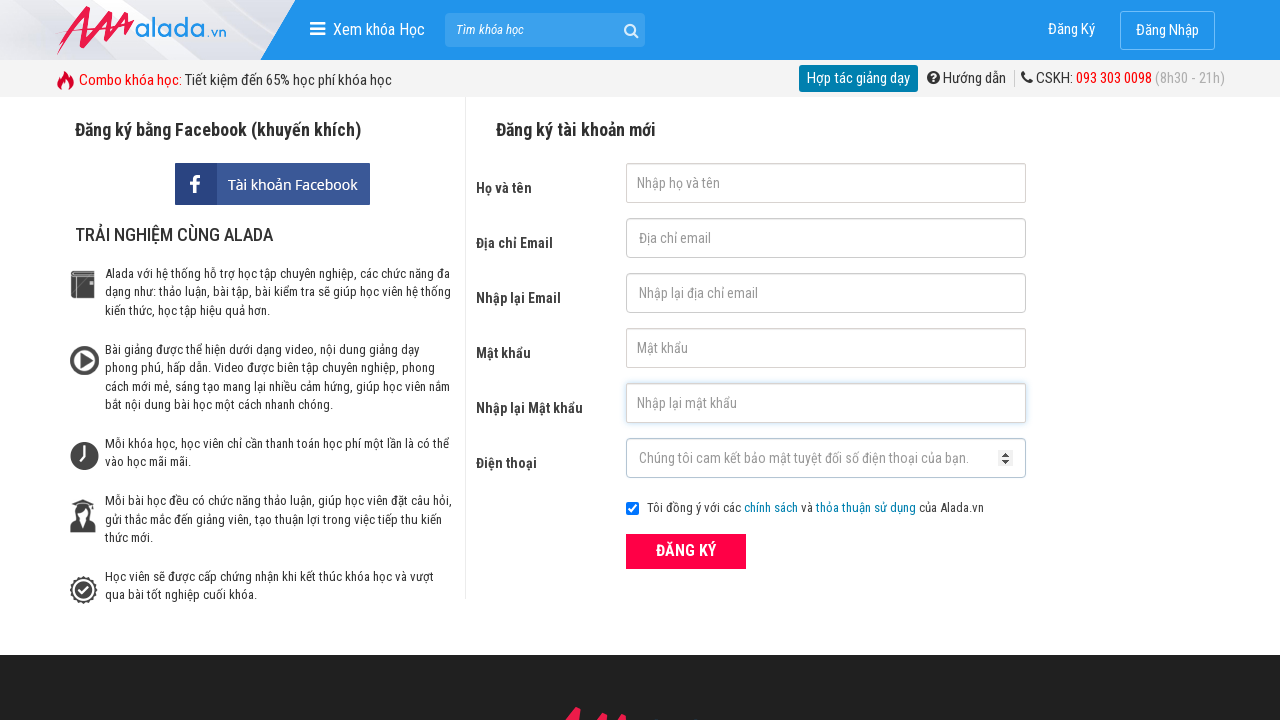

Clicked submit button with empty form data at (686, 551) on button[type='submit']
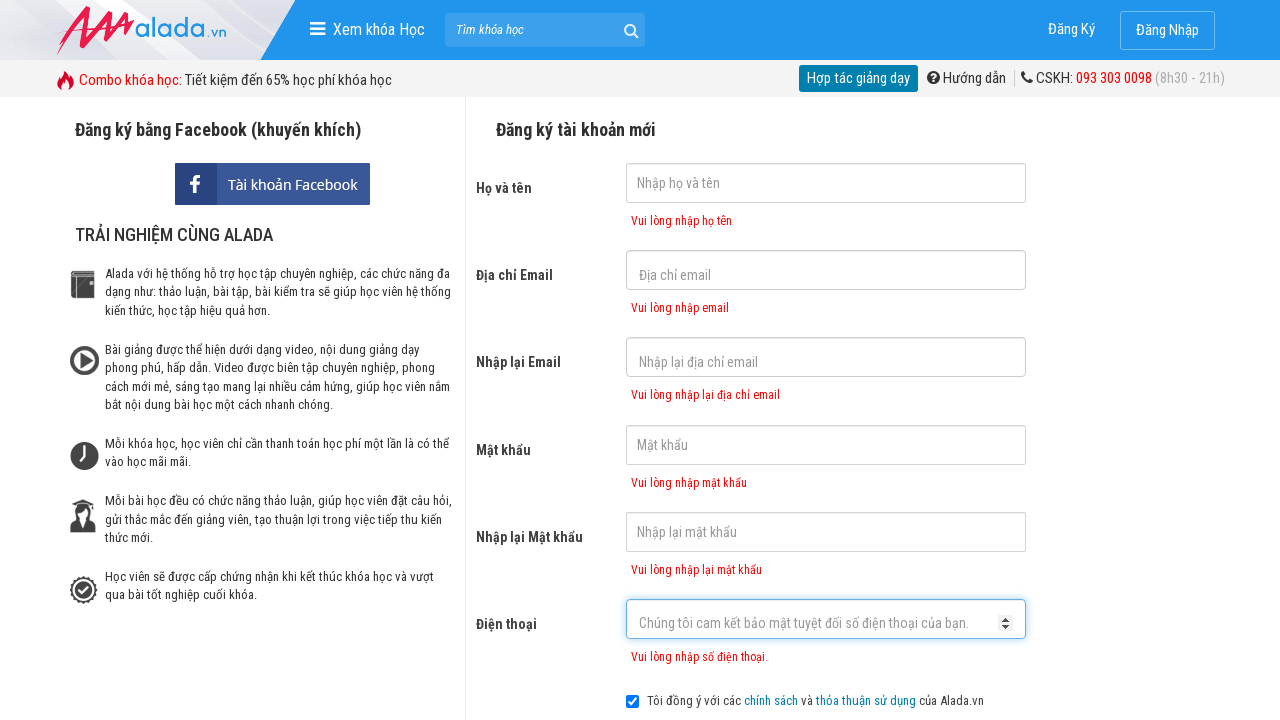

Verified error message for first name field
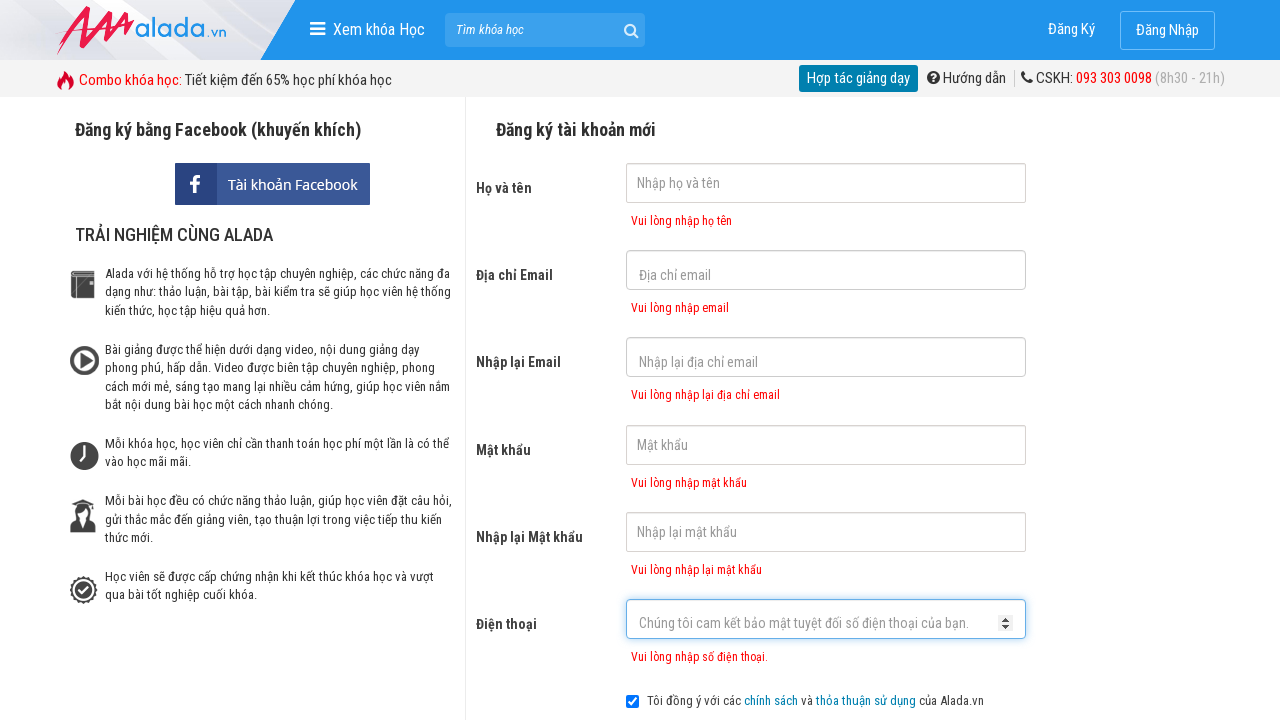

Verified error message for email field
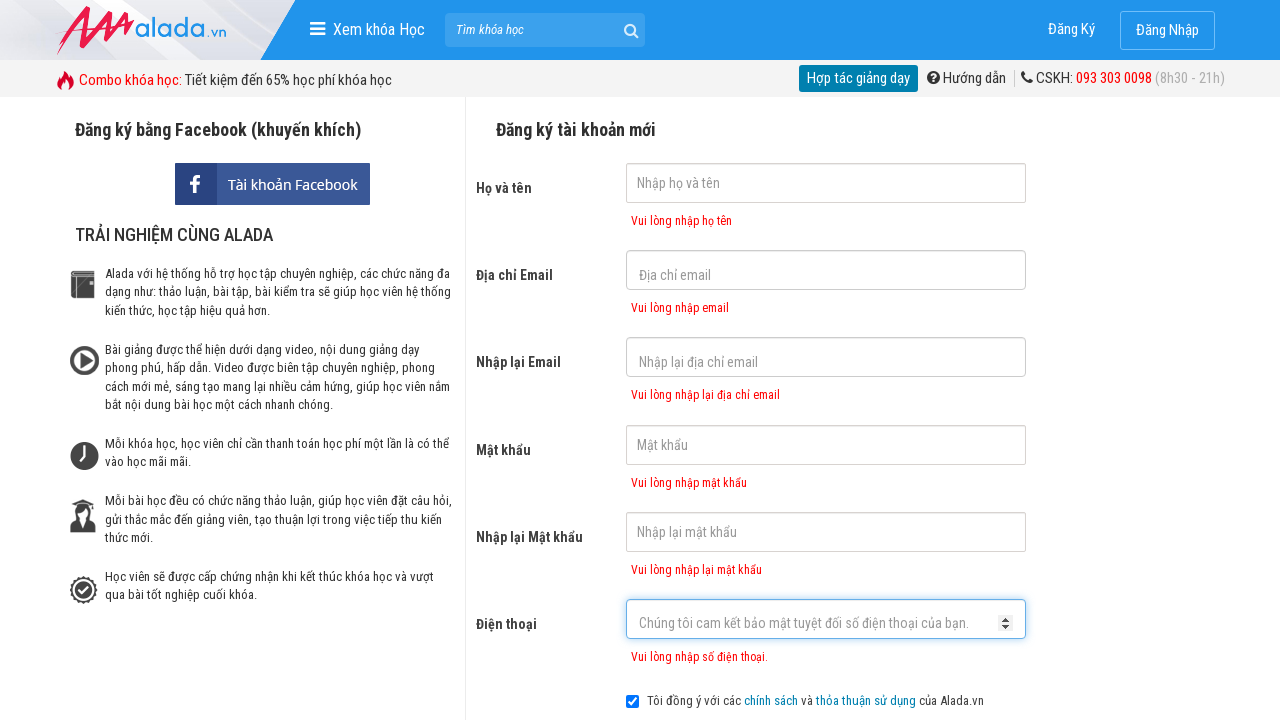

Verified error message for confirm email field
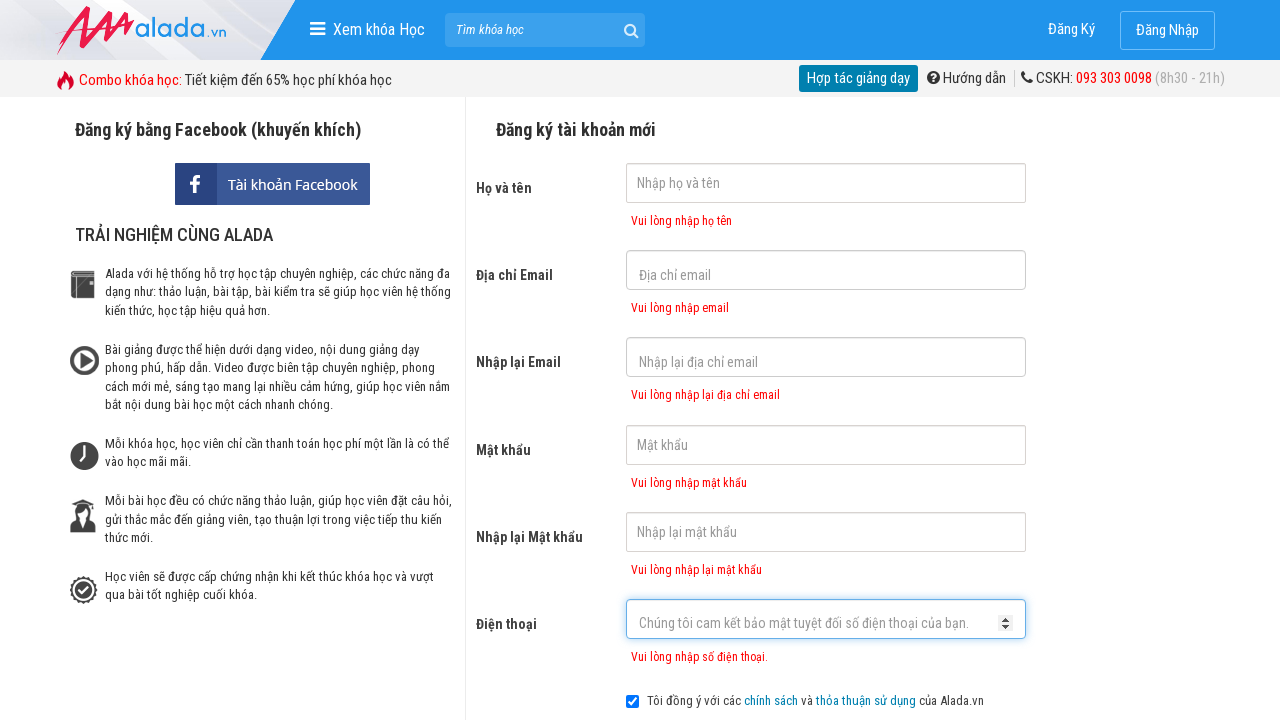

Verified error message for password field
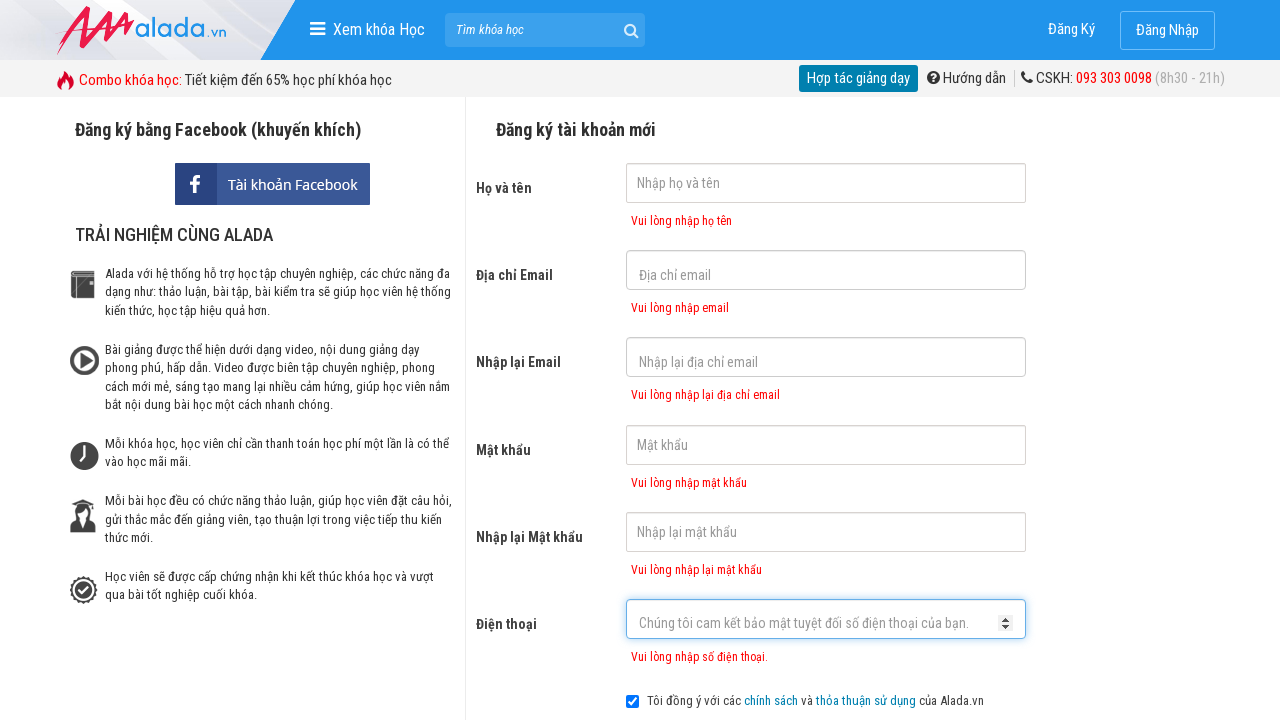

Verified error message for confirm password field
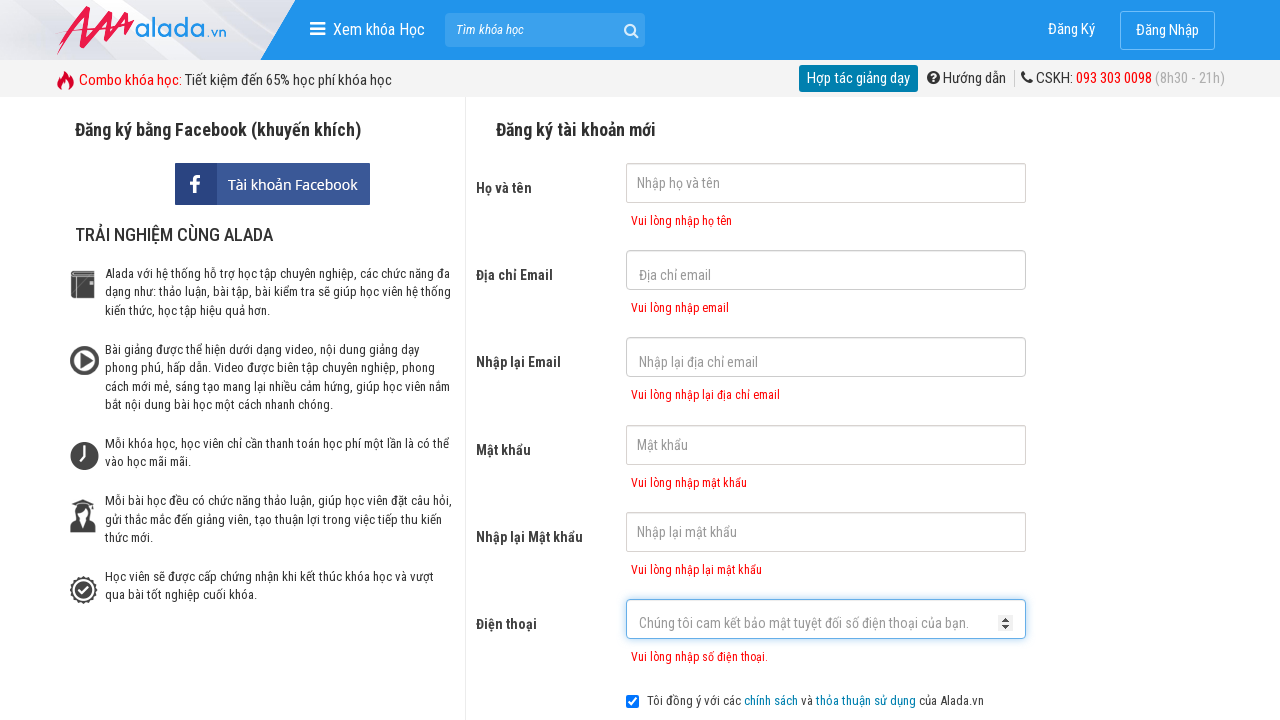

Verified error message for phone number field
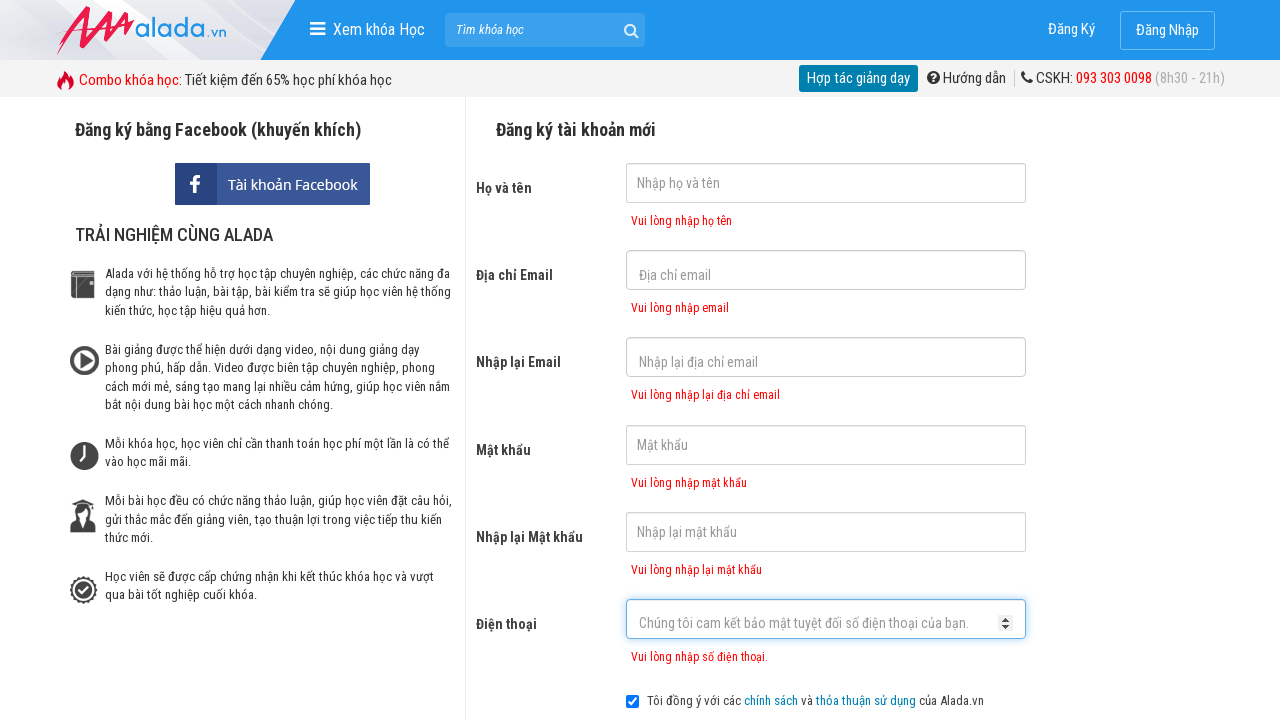

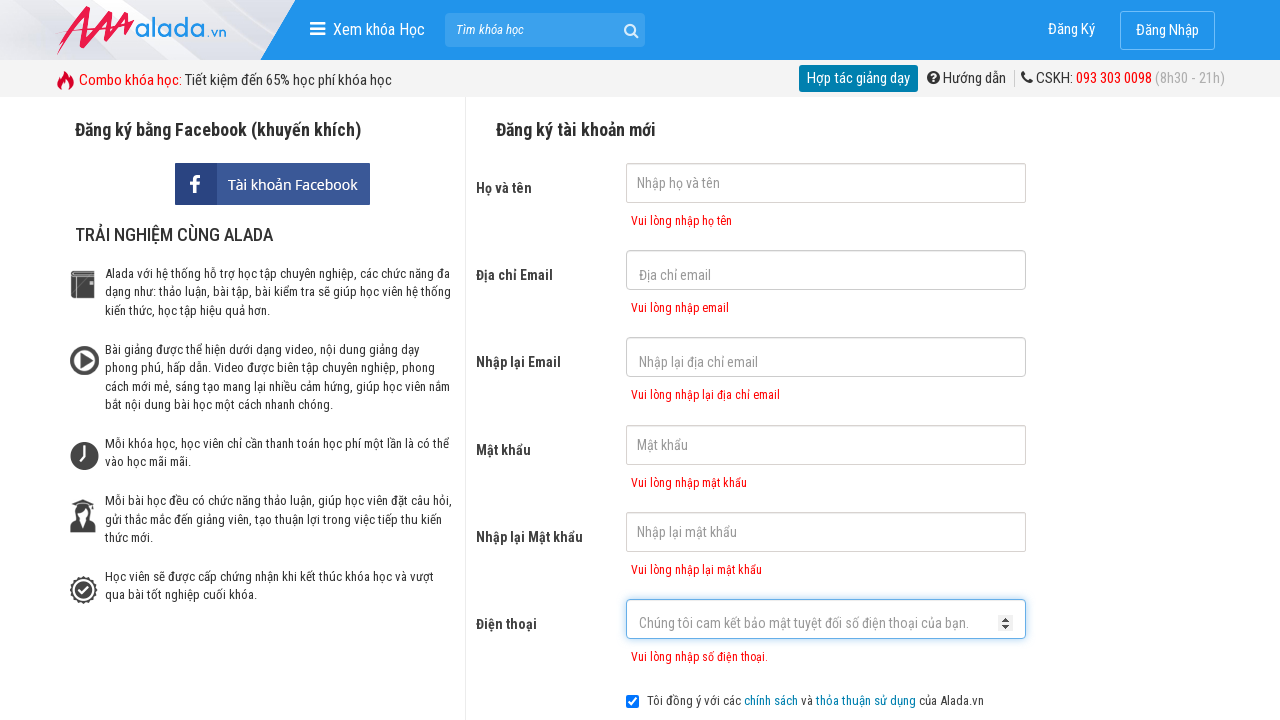